Tests radio button and checkbox interactions on a practice form by checking the Male radio button and interacting with Sports and Reading checkboxes.

Starting URL: https://demoqa.com/automation-practice-form

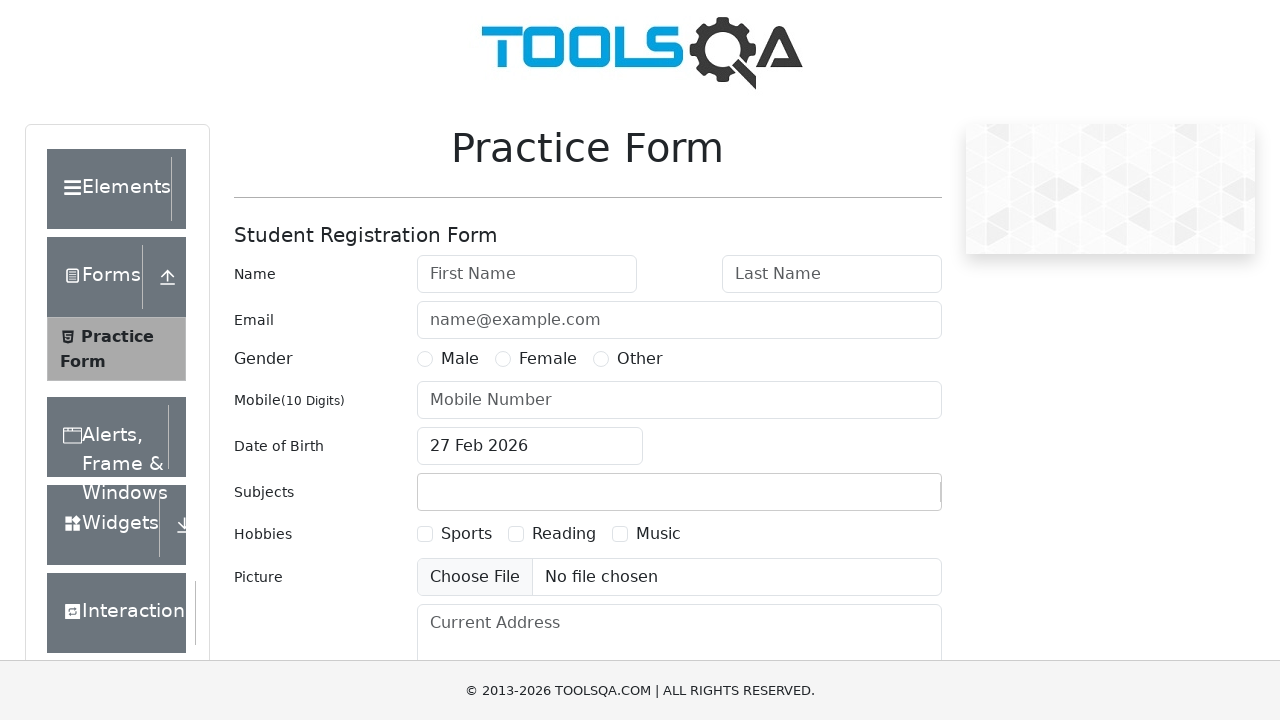

Navigated to automation practice form at https://demoqa.com/automation-practice-form
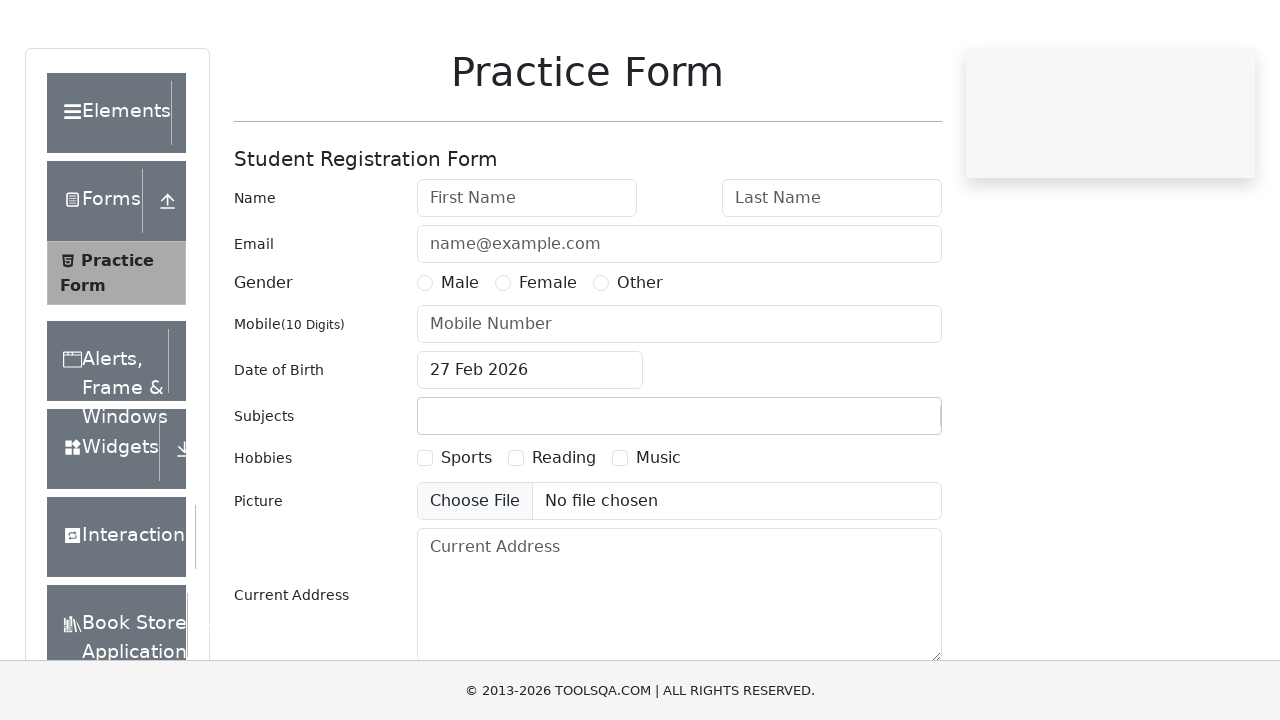

Focused on Male radio button on #gender-radio-1
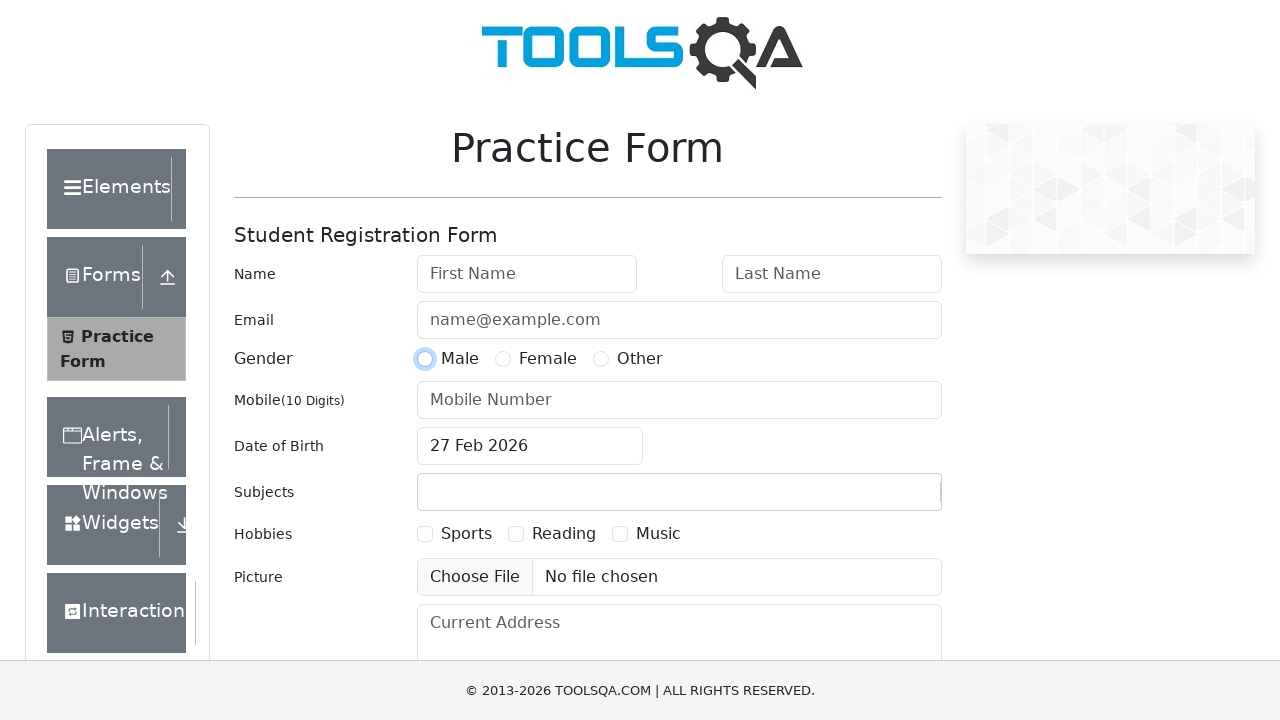

Checked Male radio button with force click at (425, 359) on #gender-radio-1
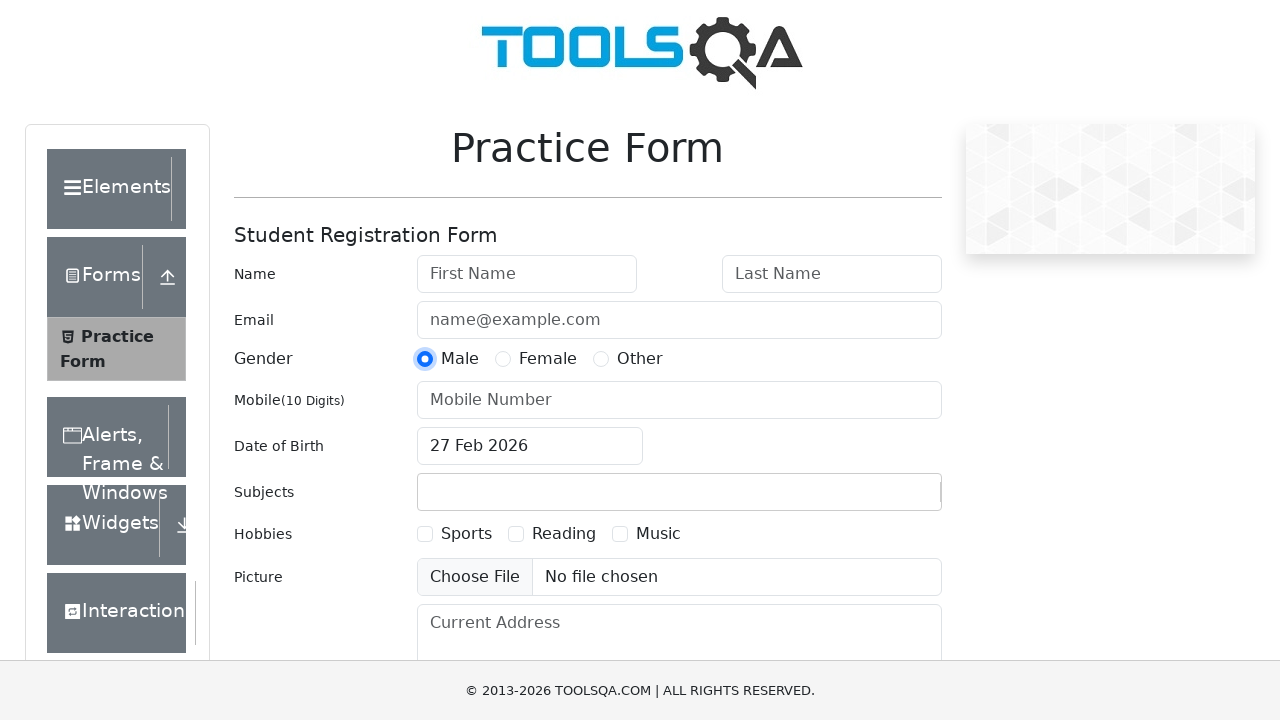

Clicked Sports checkbox with force click at (425, 534) on internal:label="Sports"i
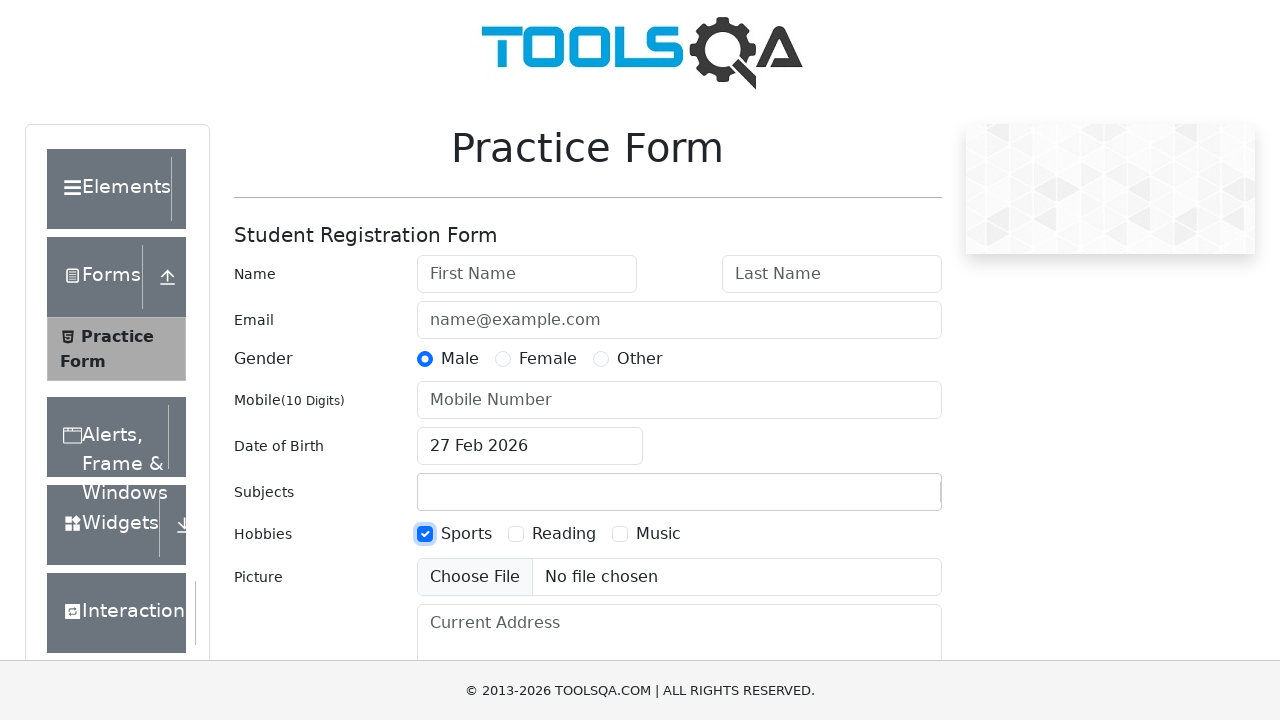

Unchecked Reading checkbox
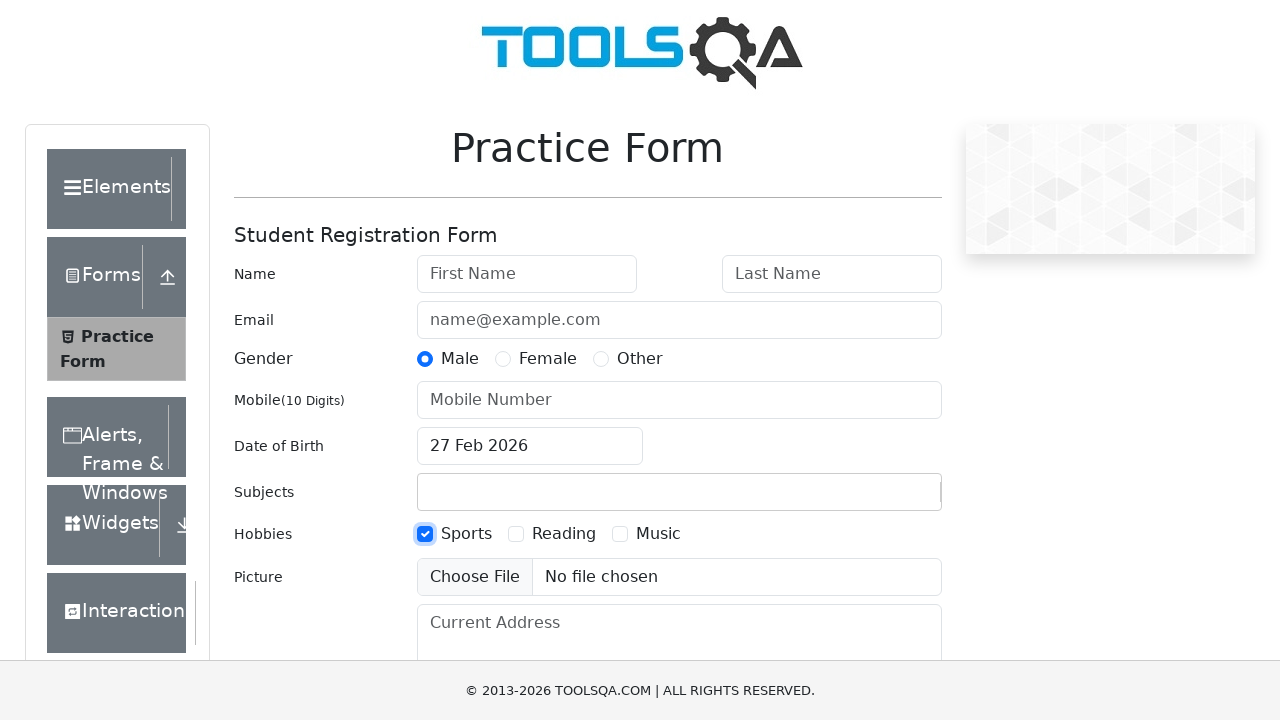

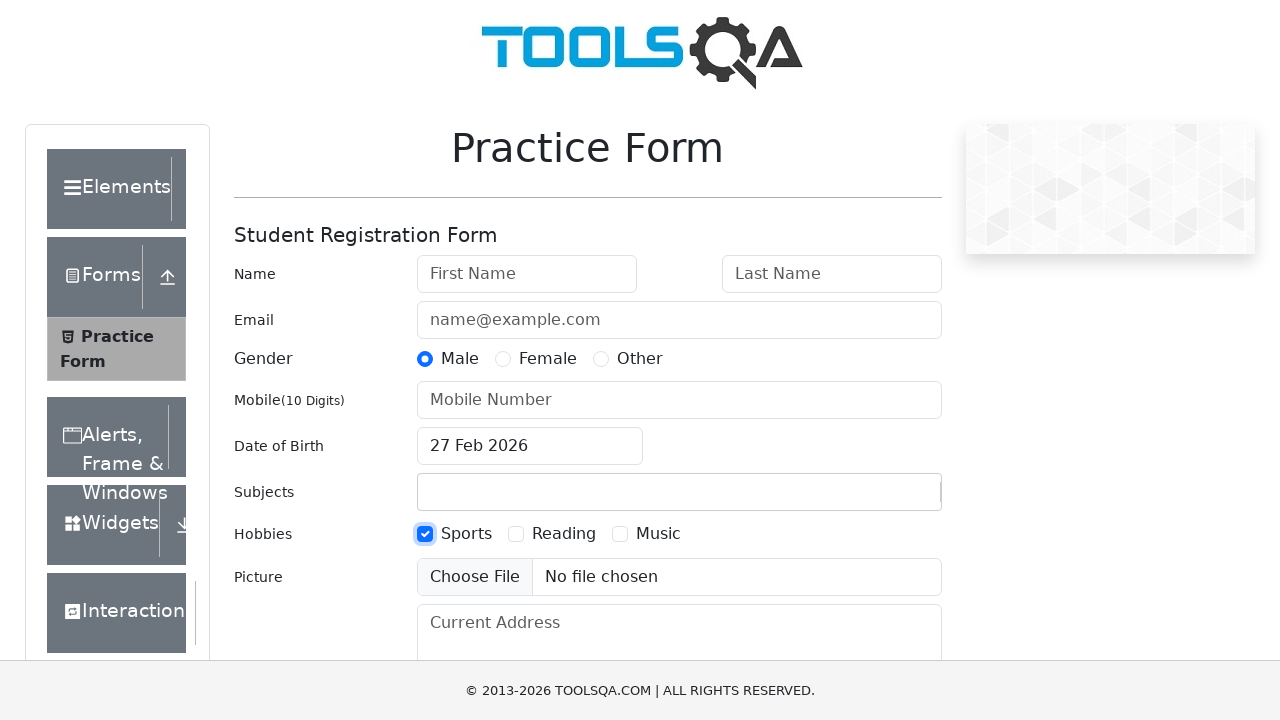